Navigates to Trading Economics US indicators page and switches between different indicator sections (Labour, Prices) to verify the tab navigation functionality works correctly.

Starting URL: https://tradingeconomics.com/united-states/indicators

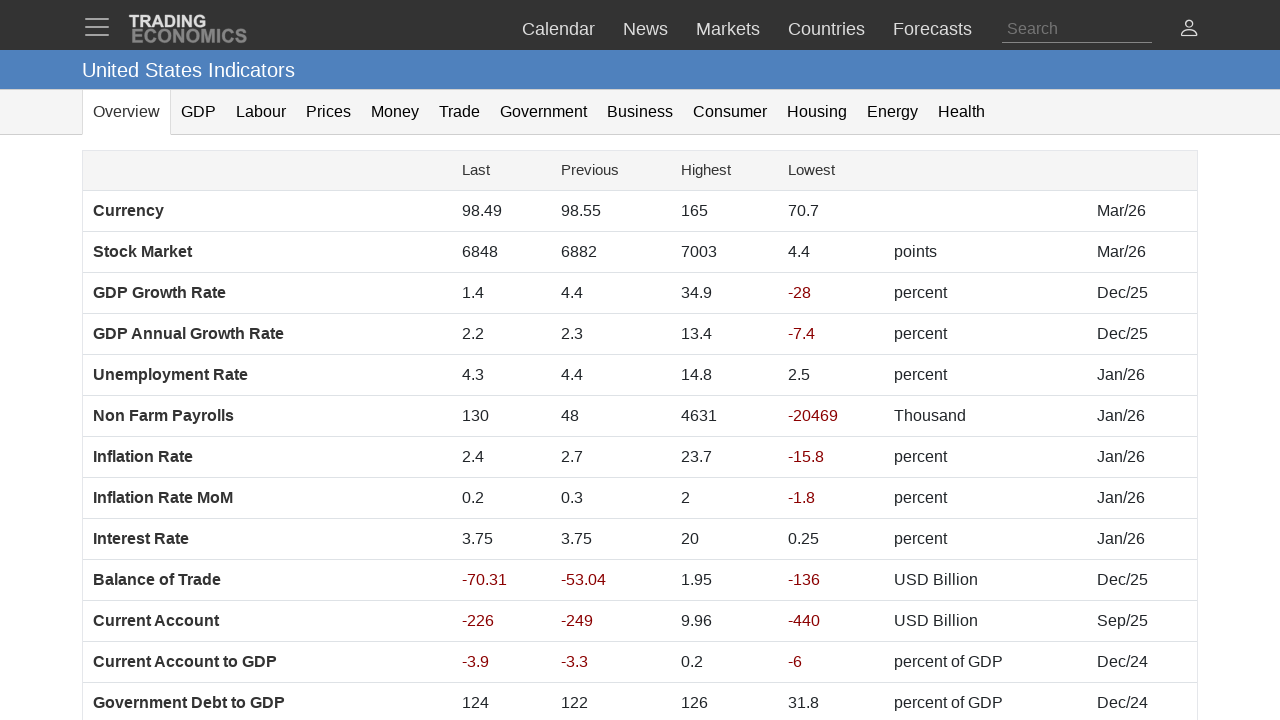

Waited for main indicators table to load
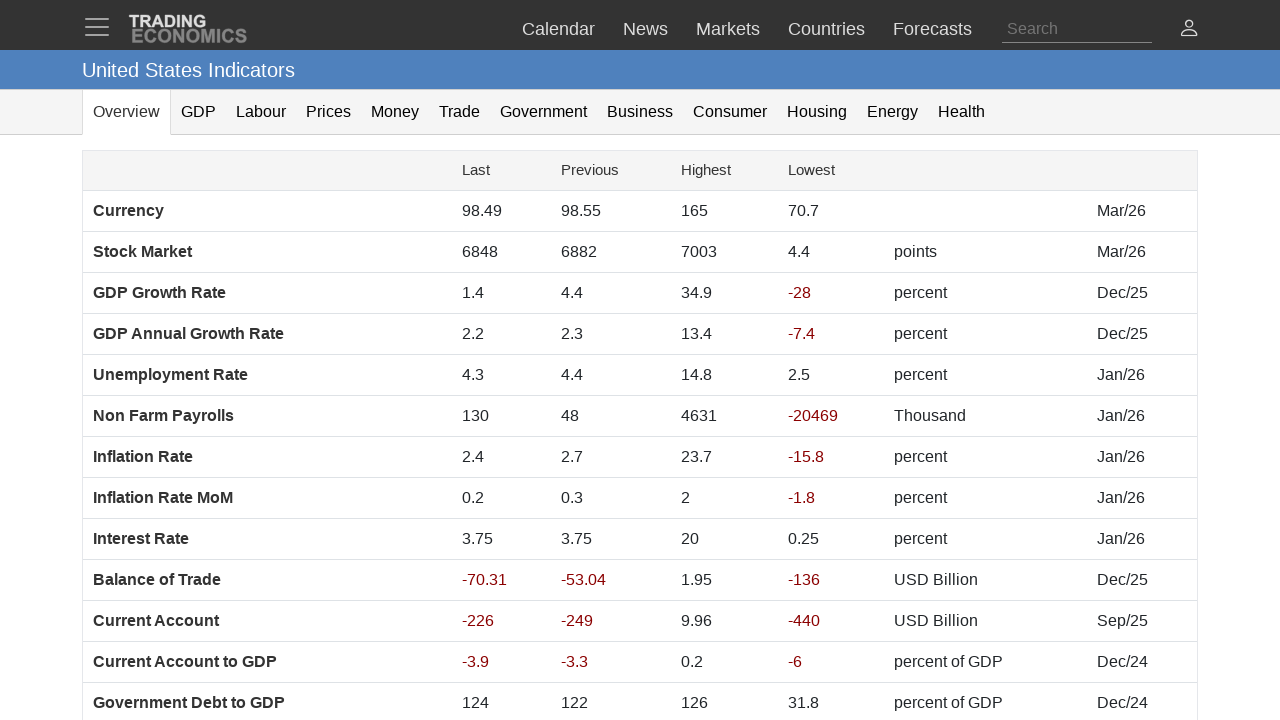

Clicked on the Labour section tab at (261, 112) on a[data-bs-target="#labour"]
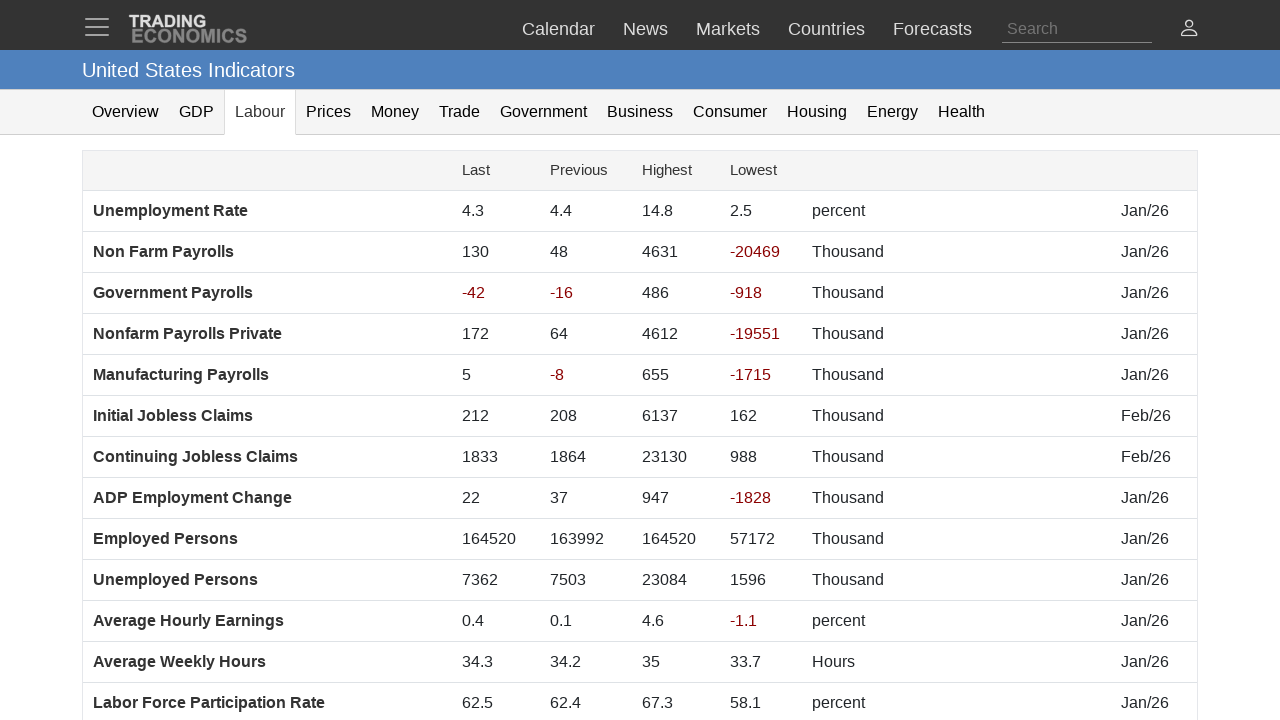

Waited for Labour section content to be visible
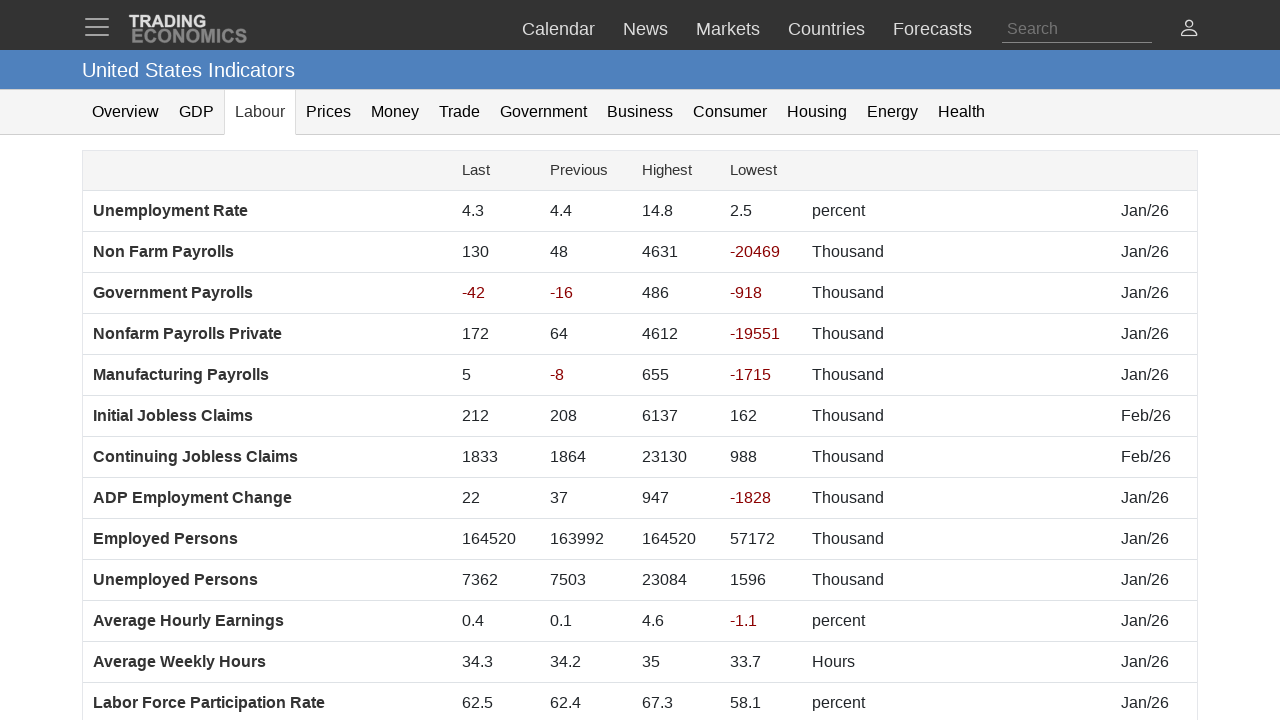

Clicked on the Prices section tab at (328, 112) on a[data-bs-target="#prices"]
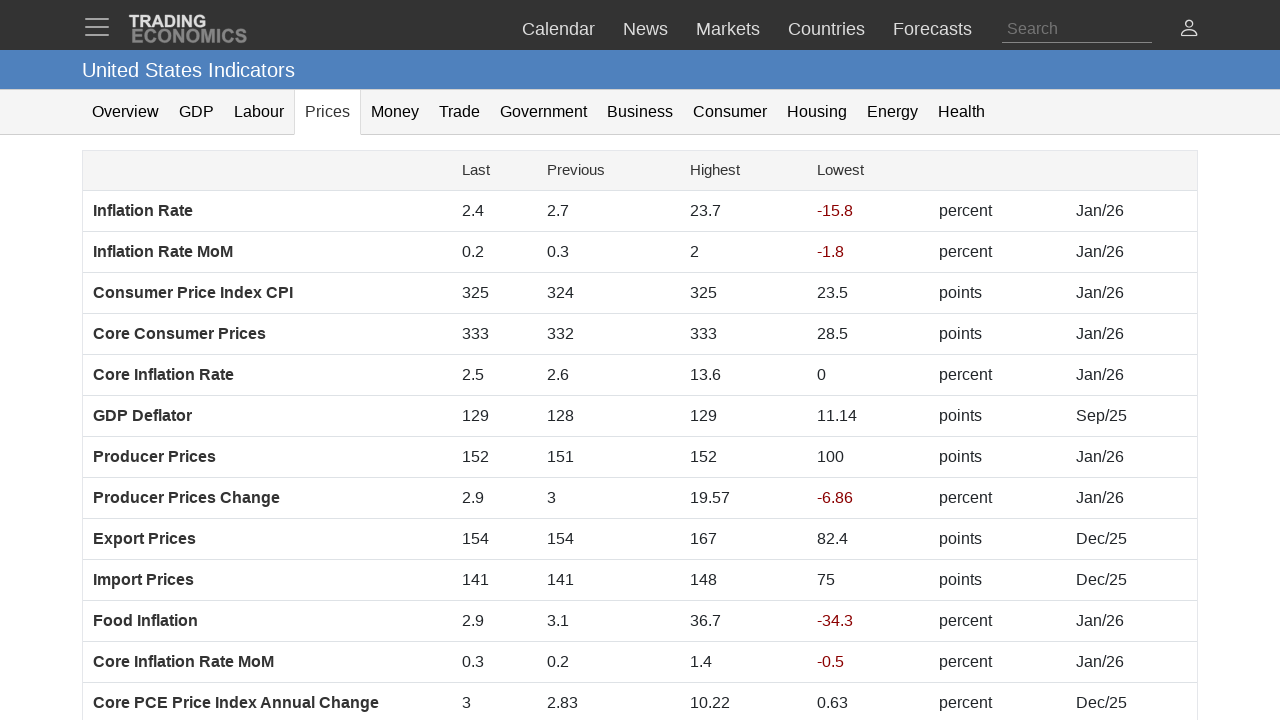

Waited for Prices section content to be visible
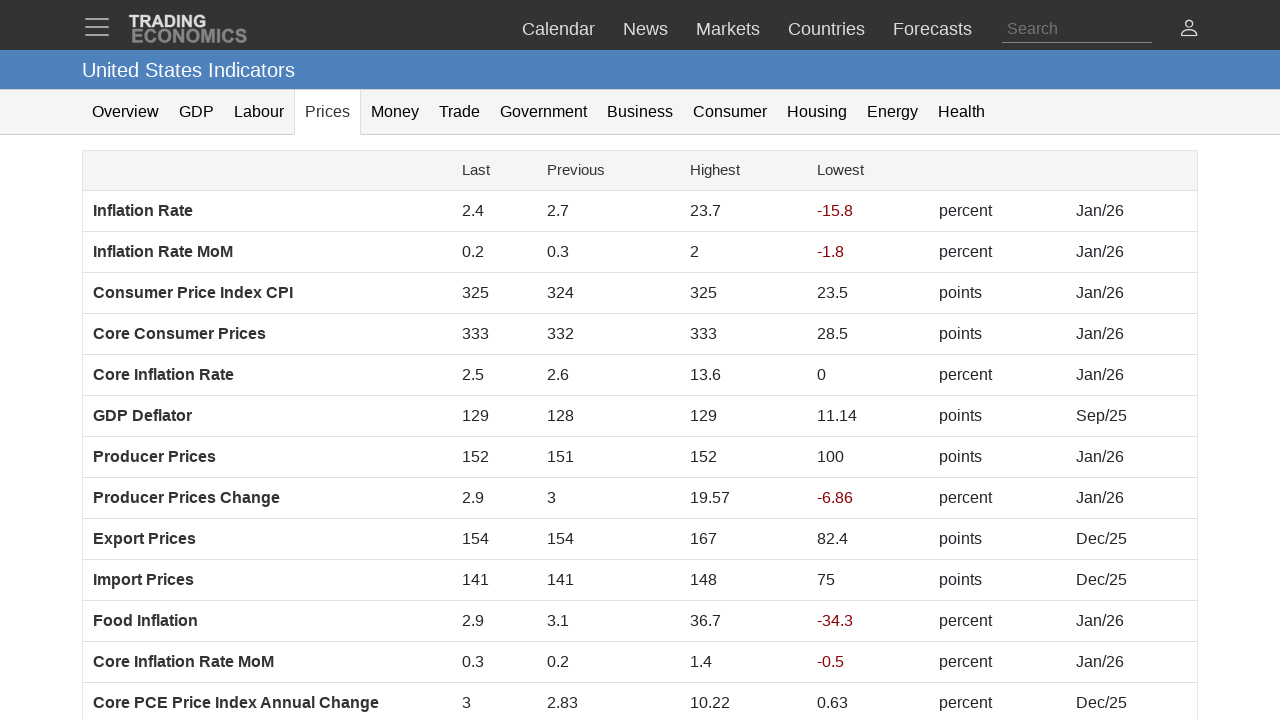

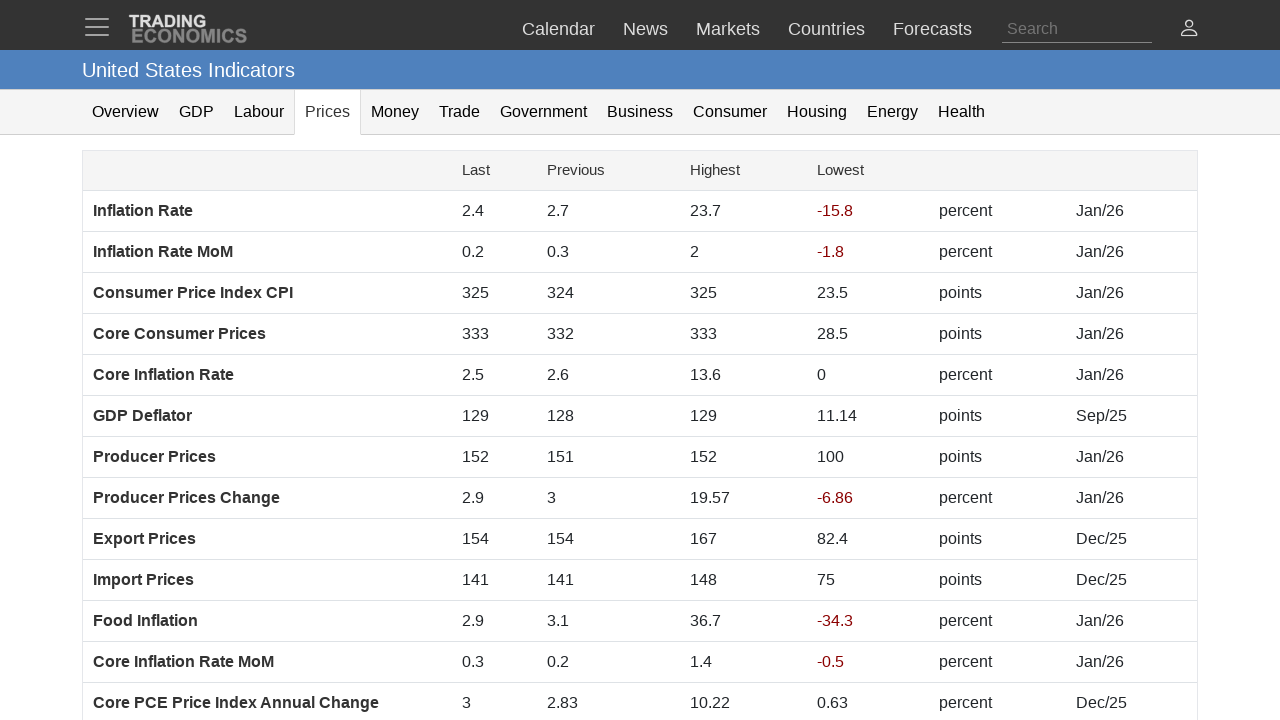